Tests clicking on a link by its text content, navigating to the "compendiumdev" link on the page

Starting URL: https://omayo.blogspot.com/

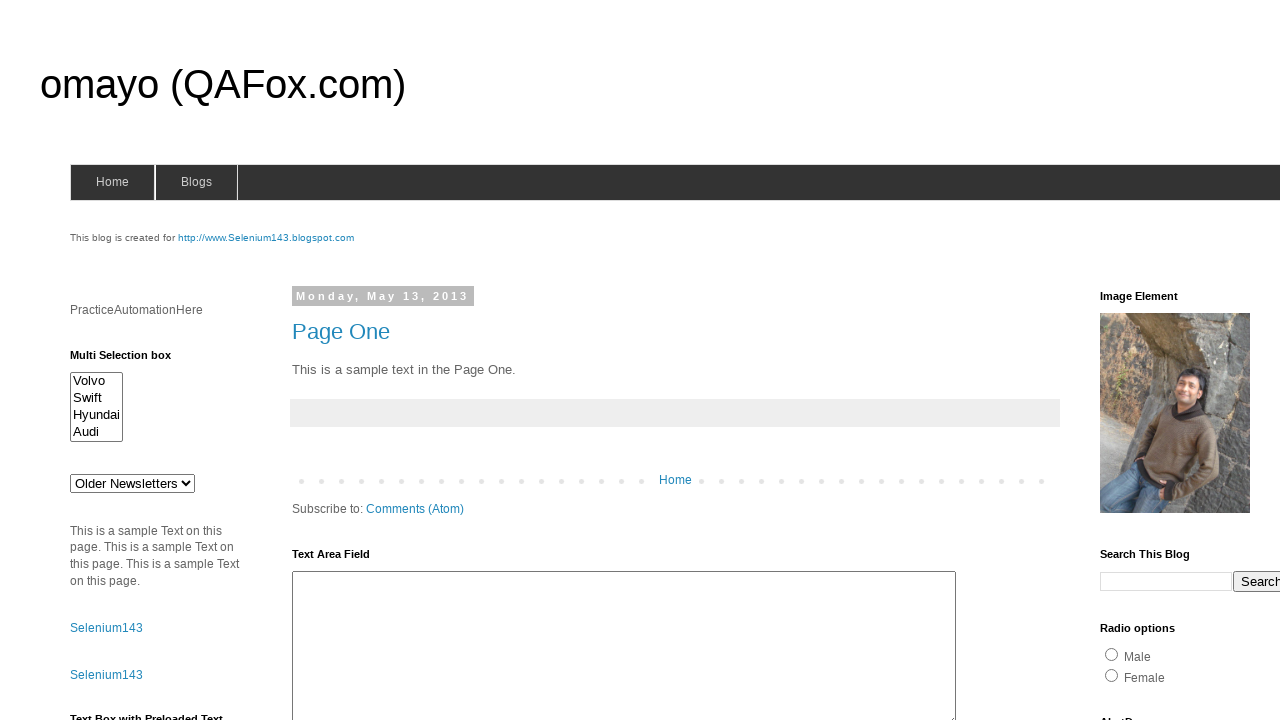

Clicked on the 'compendiumdev' link at (1160, 360) on text=compendiumdev
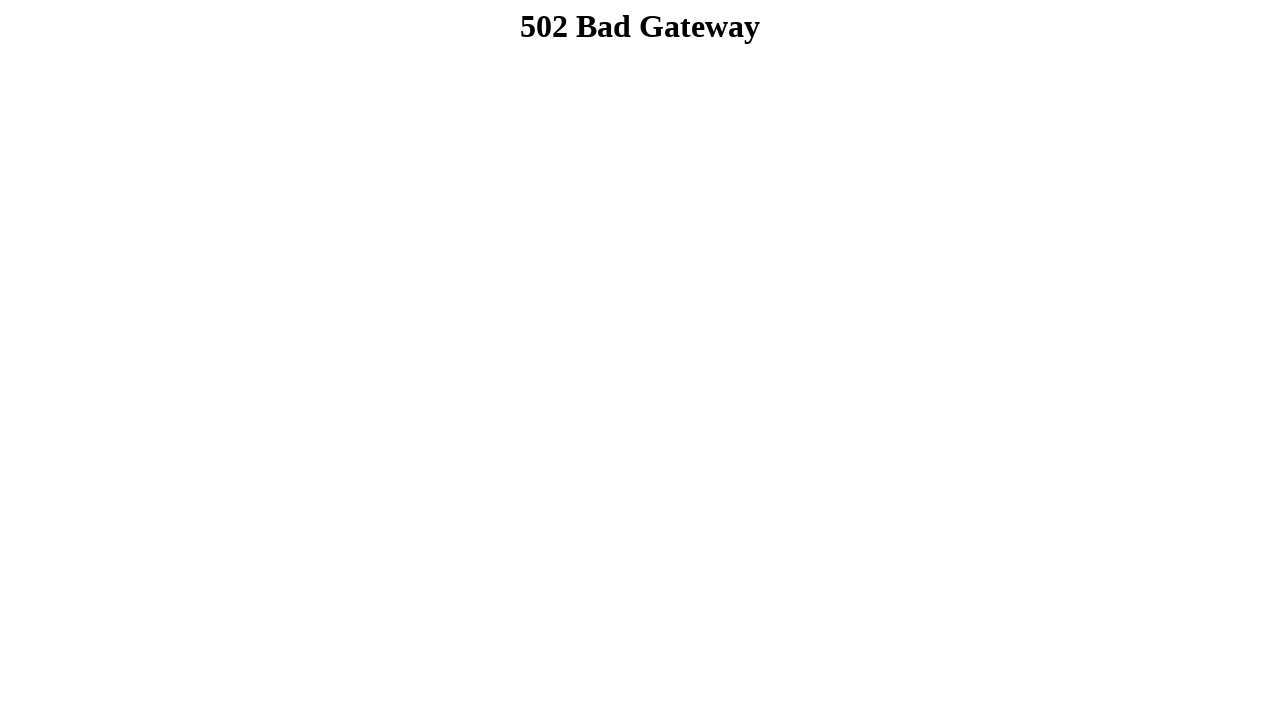

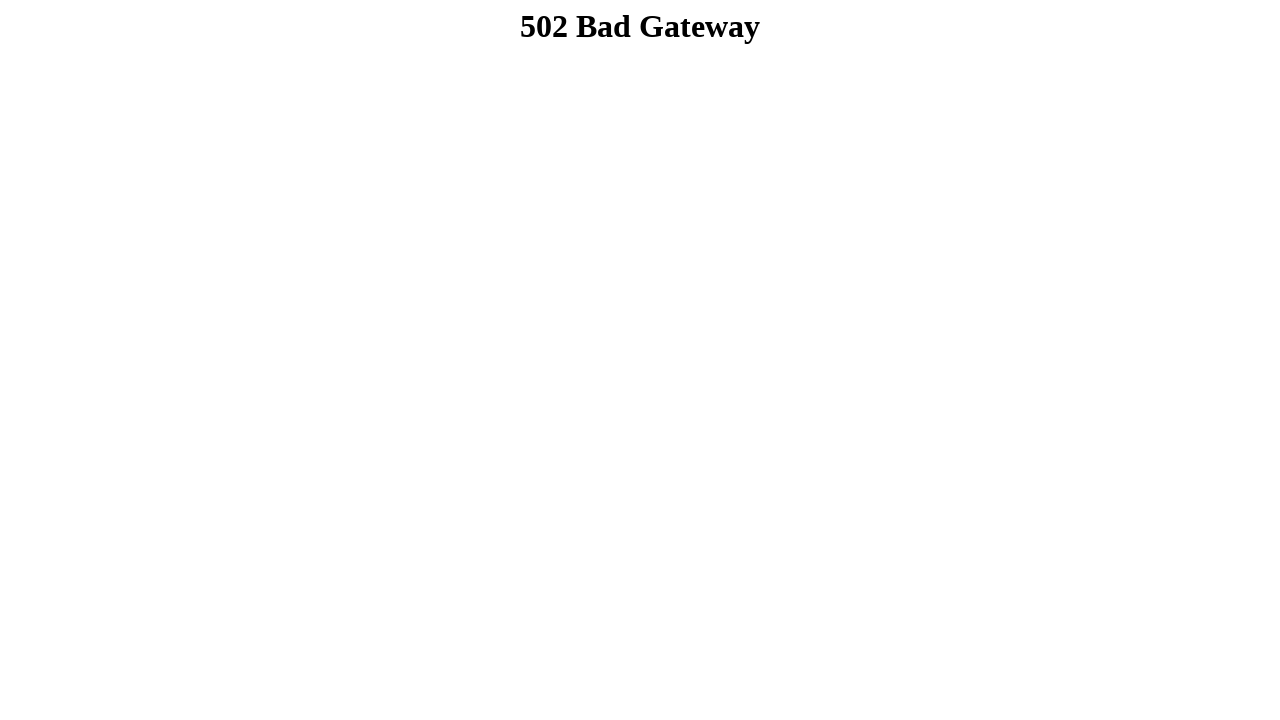